Visits the JPL Space page and clicks the full image button to view the featured image

Starting URL: https://data-class-jpl-space.s3.amazonaws.com/JPL_Space/index.html

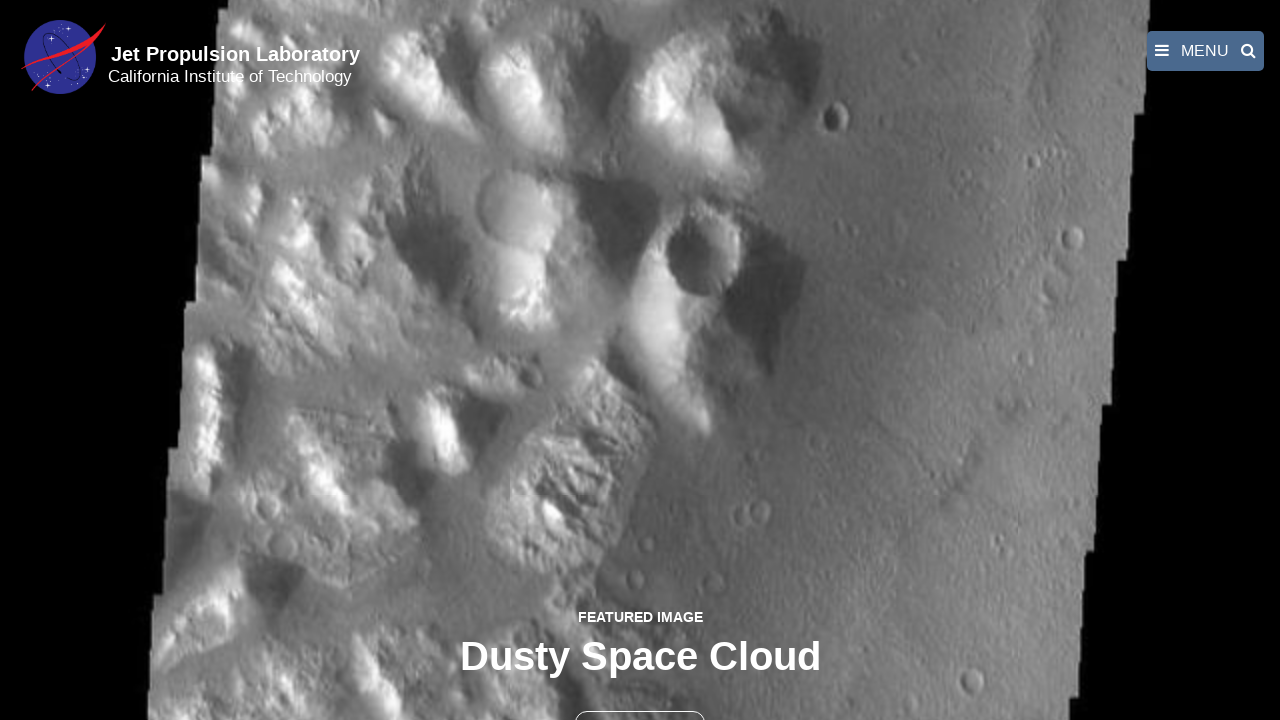

Navigated to JPL Space page
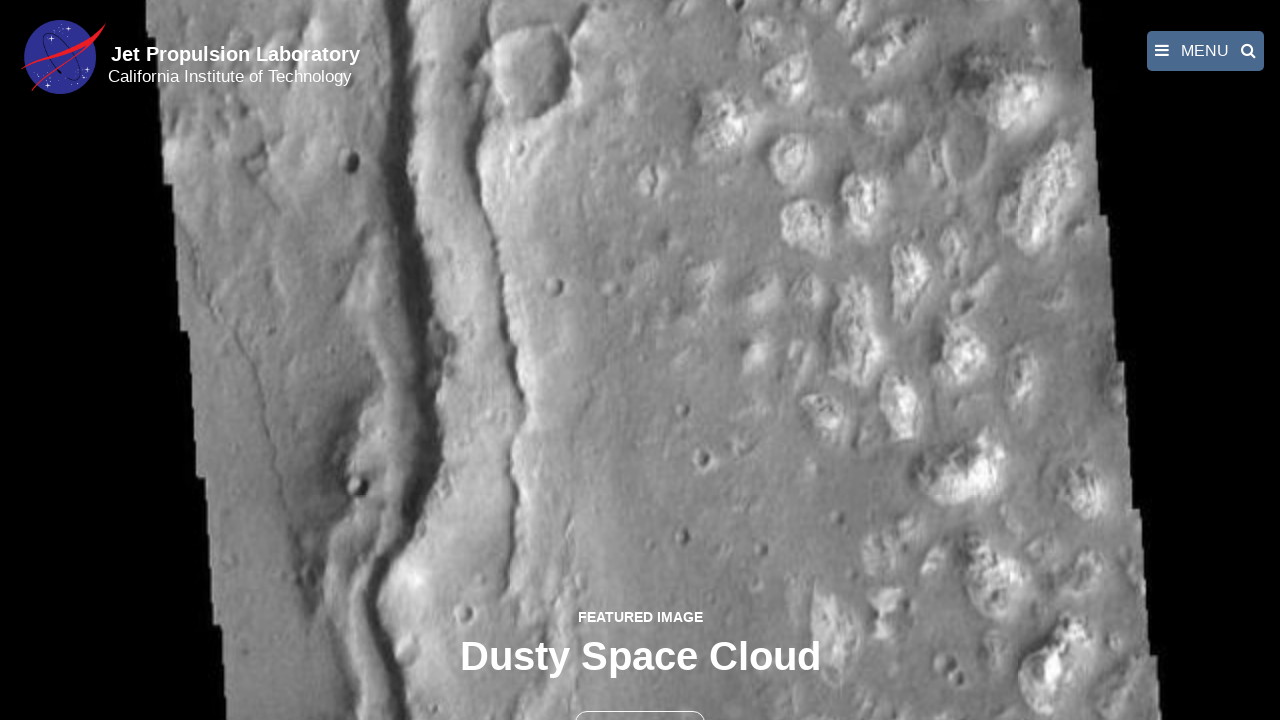

Clicked the full image button to view featured image at (640, 699) on button >> nth=1
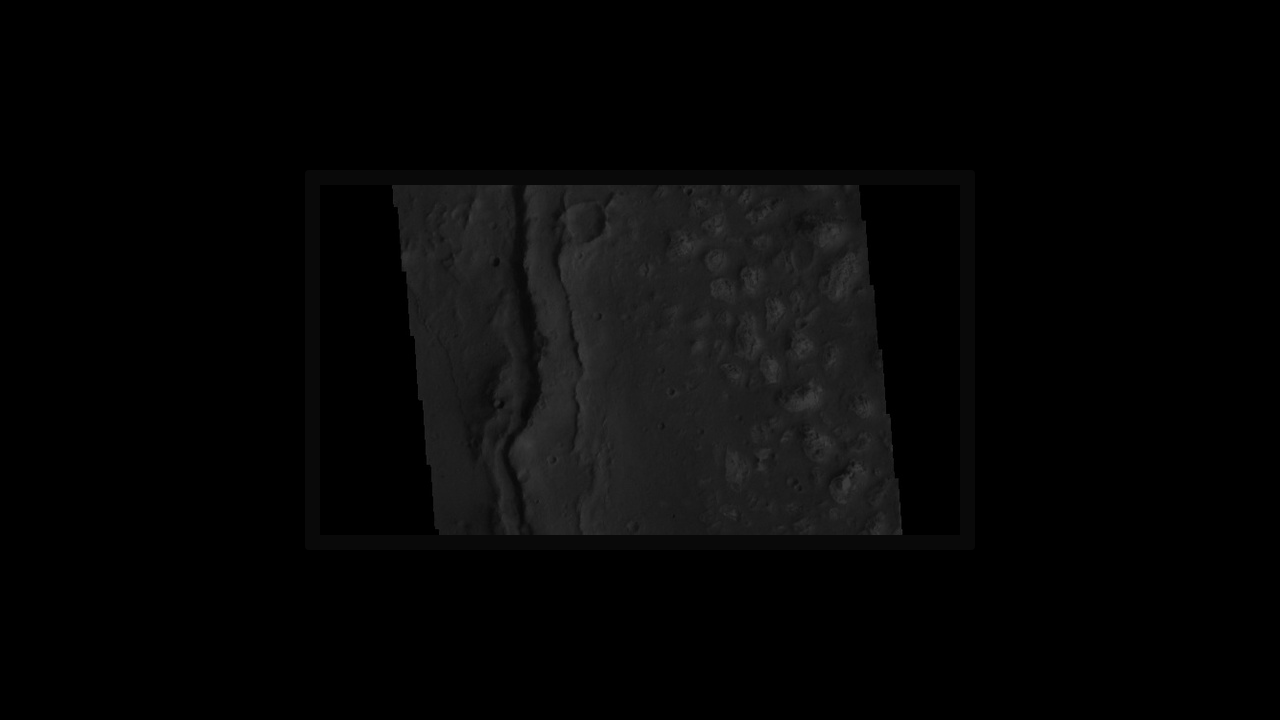

Featured image loaded in fancybox
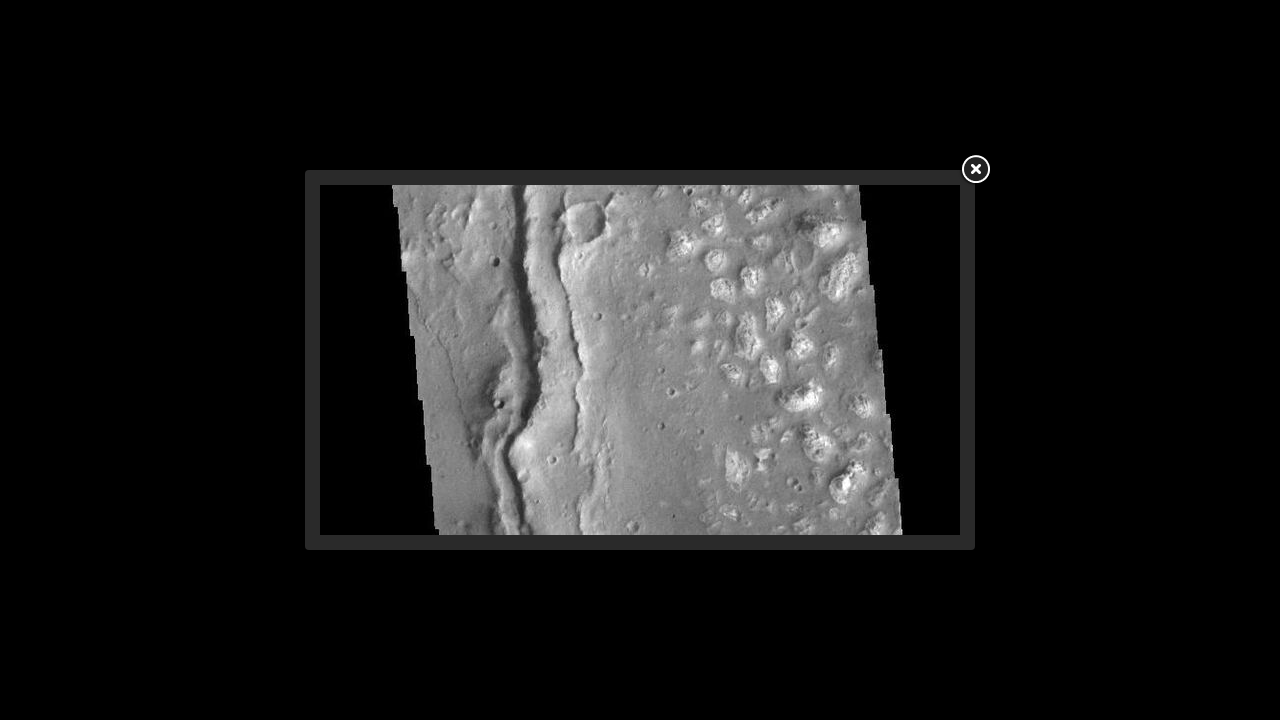

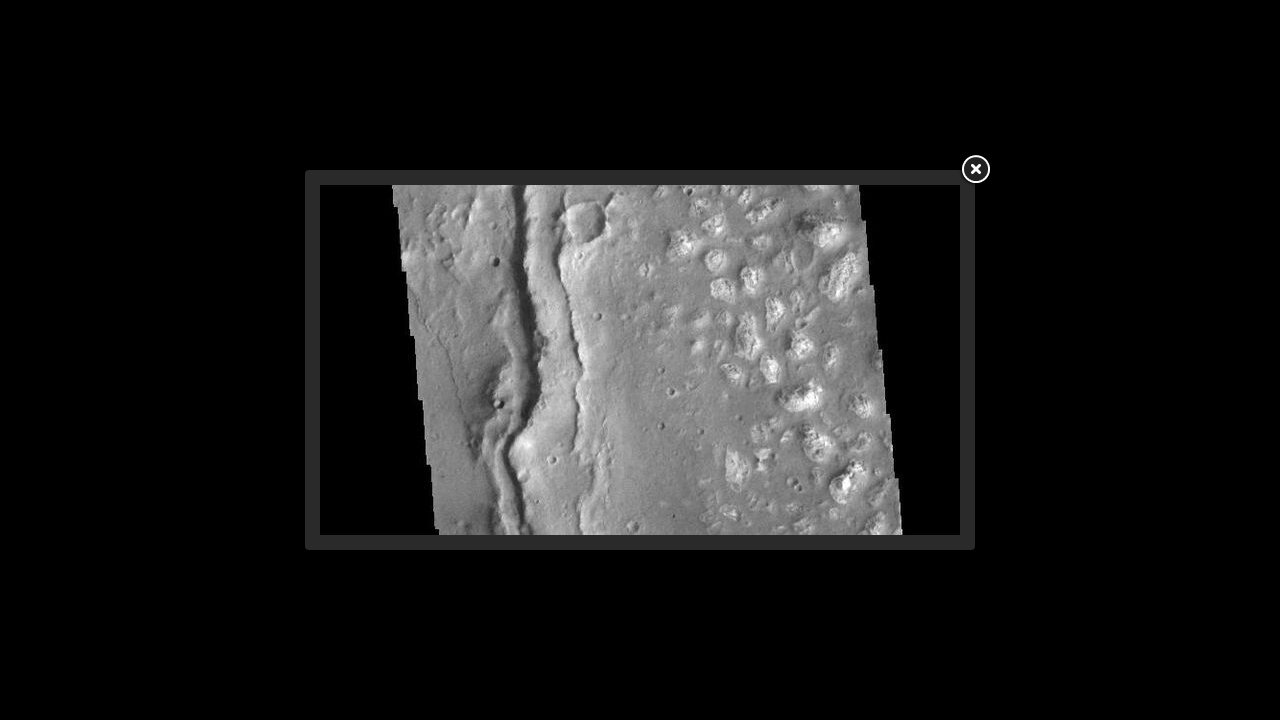